Tests dark theme mode by setting the data-theme attribute and verifying the page appearance

Starting URL: https://playwright.dev/

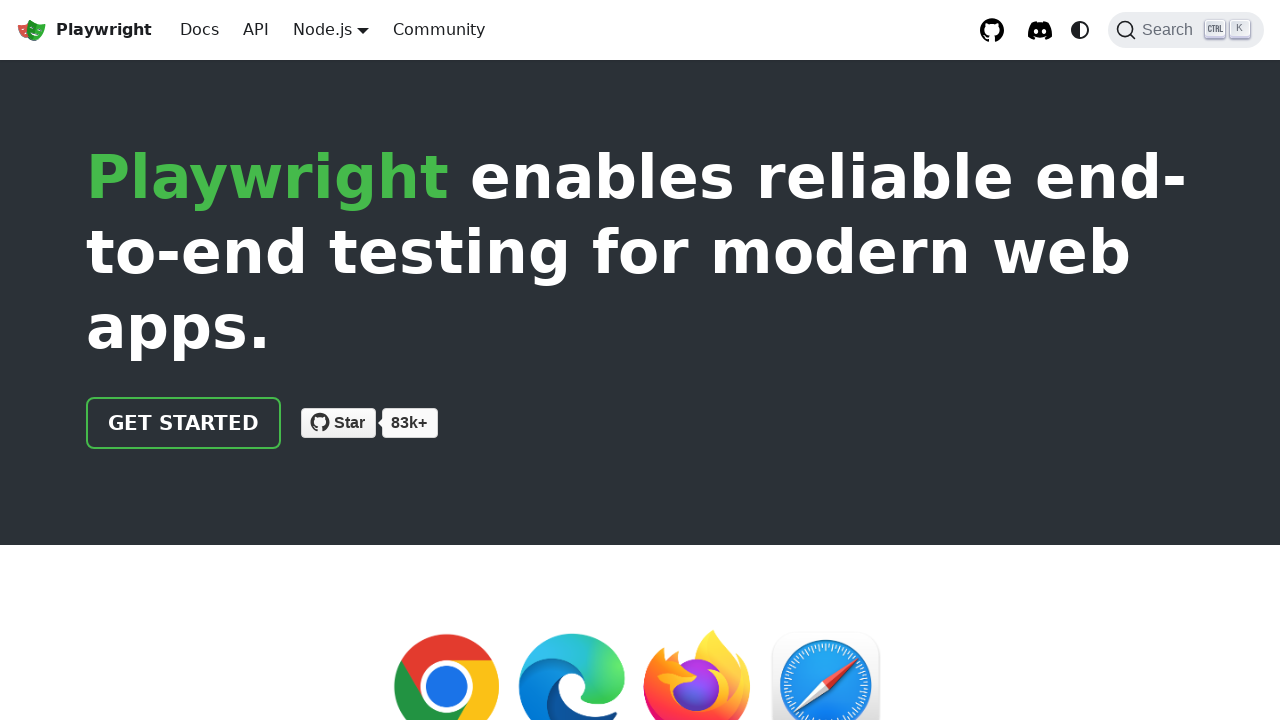

Set data-theme attribute to 'dark' on html element
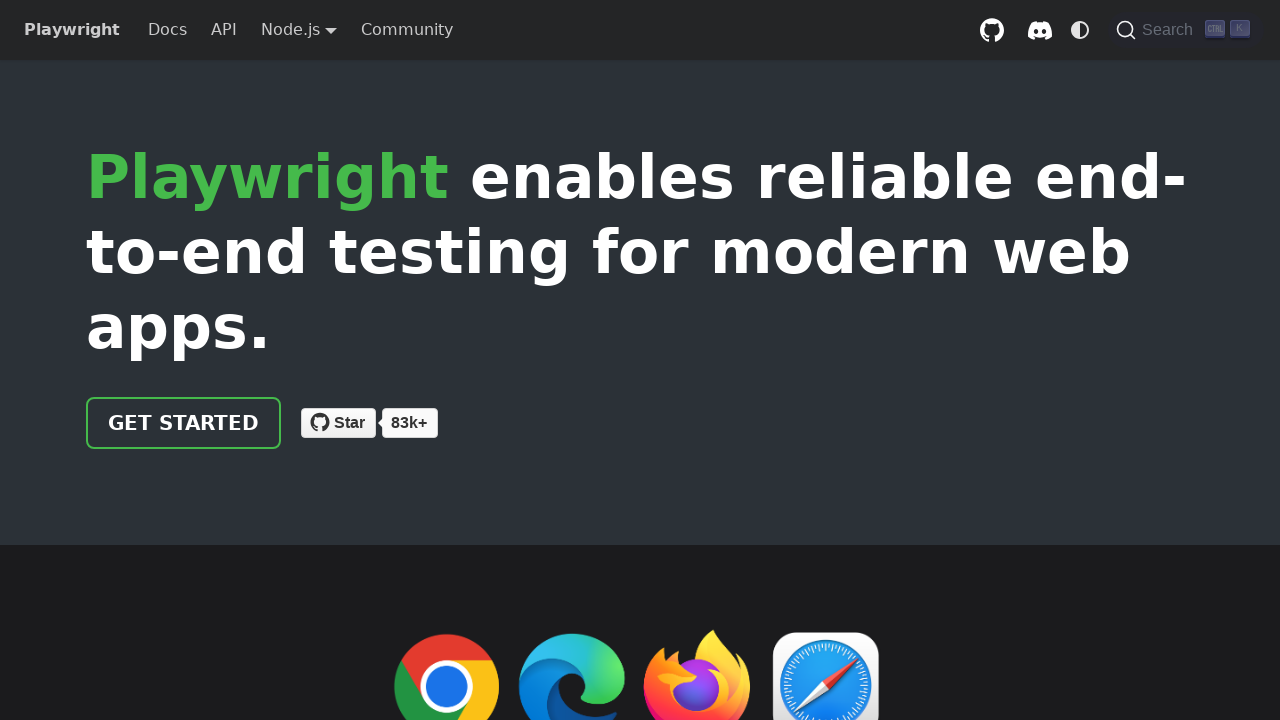

Waited 500ms for dark theme to apply
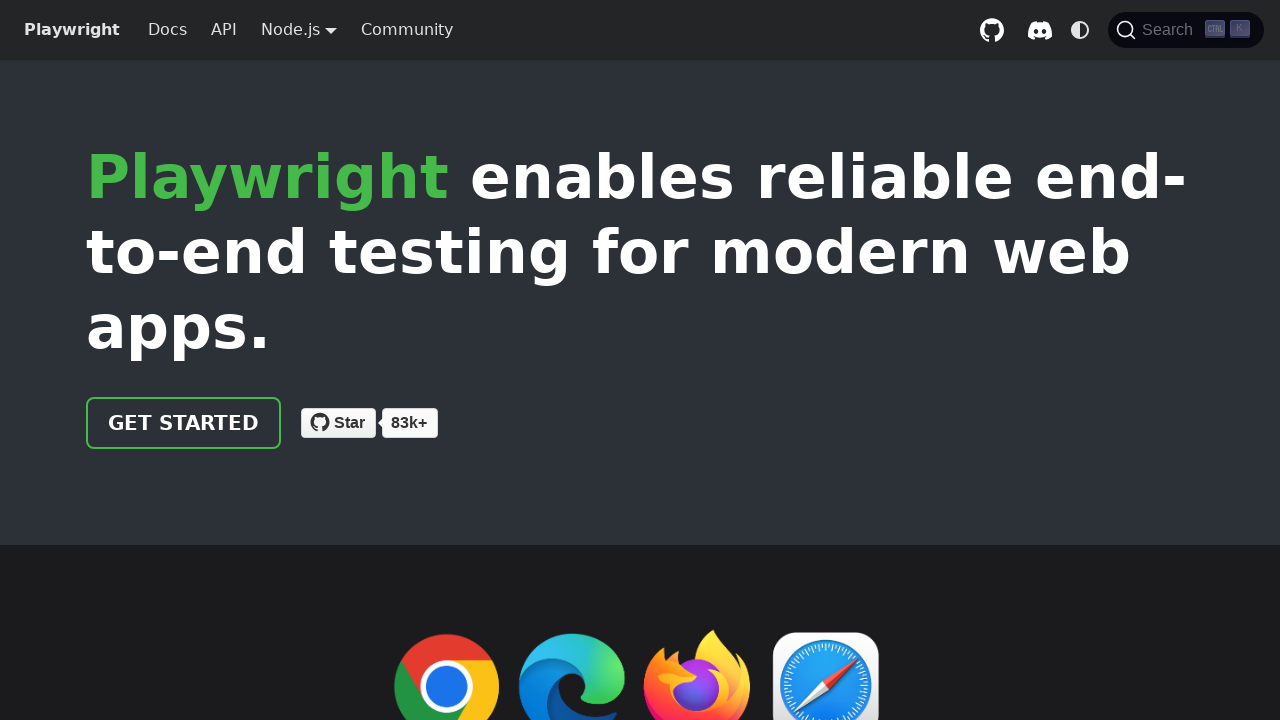

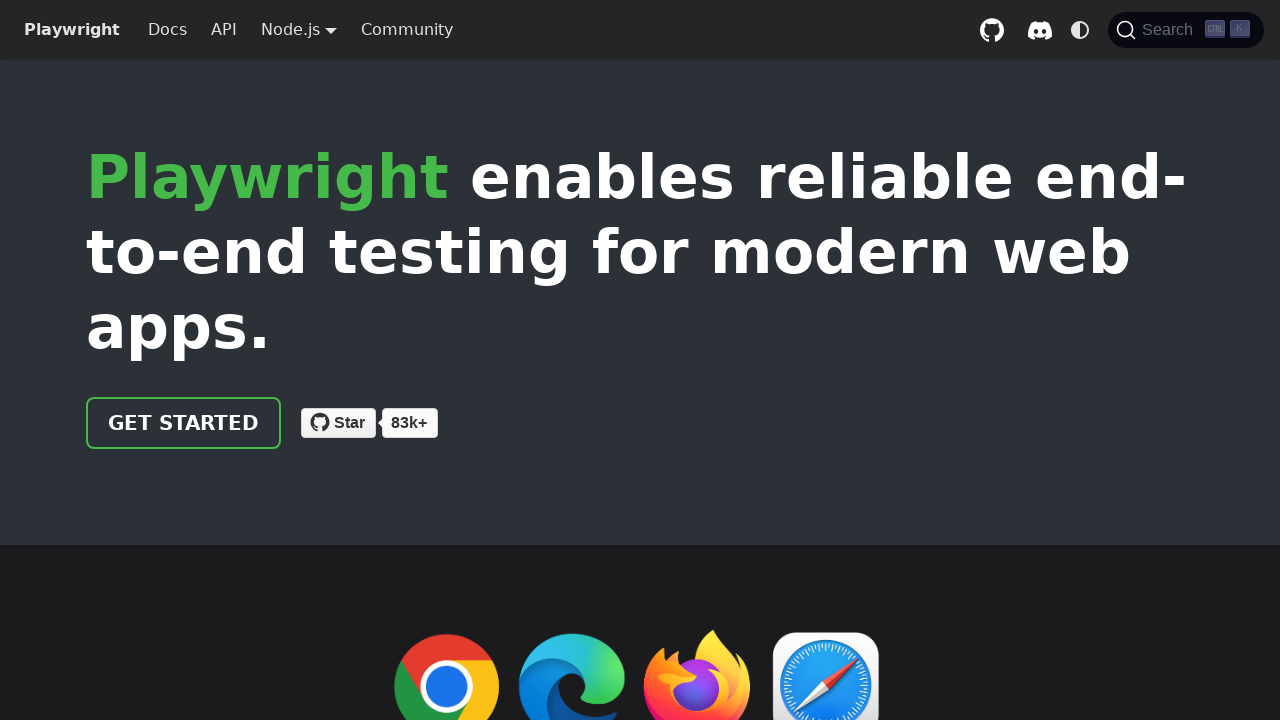